Tests a wait demonstration page by clicking a button that triggers a delayed element appearance, then fills text into the dynamically loaded input field

Starting URL: https://www.hyrtutorials.com/p/waits-demo.html

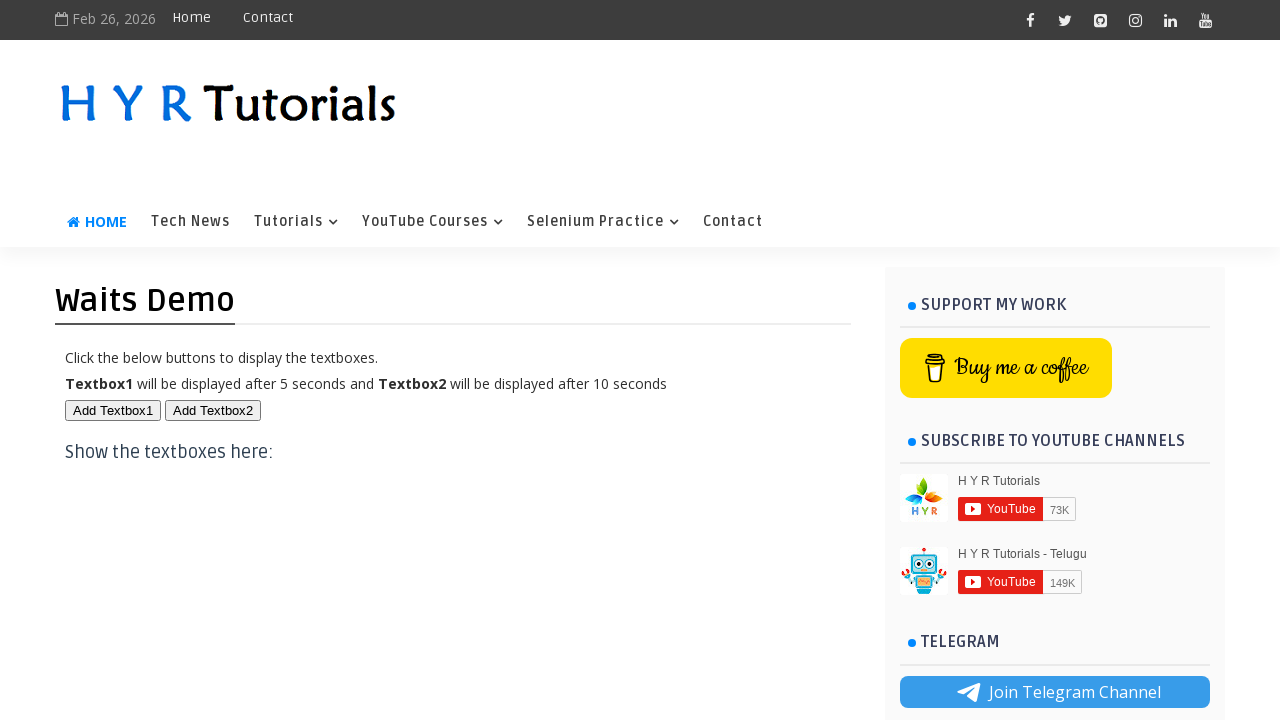

Clicked button to trigger delayed element appearance at (113, 410) on #btn1
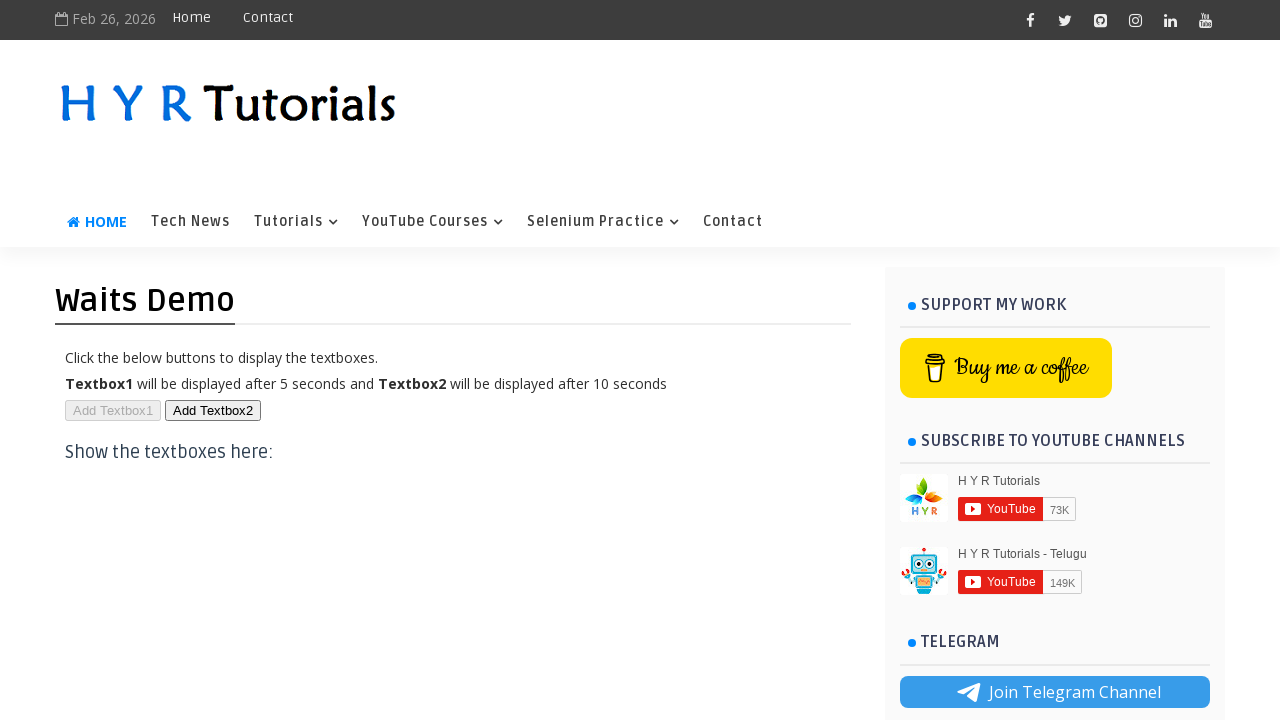

Waited for dynamically loaded input field to become visible
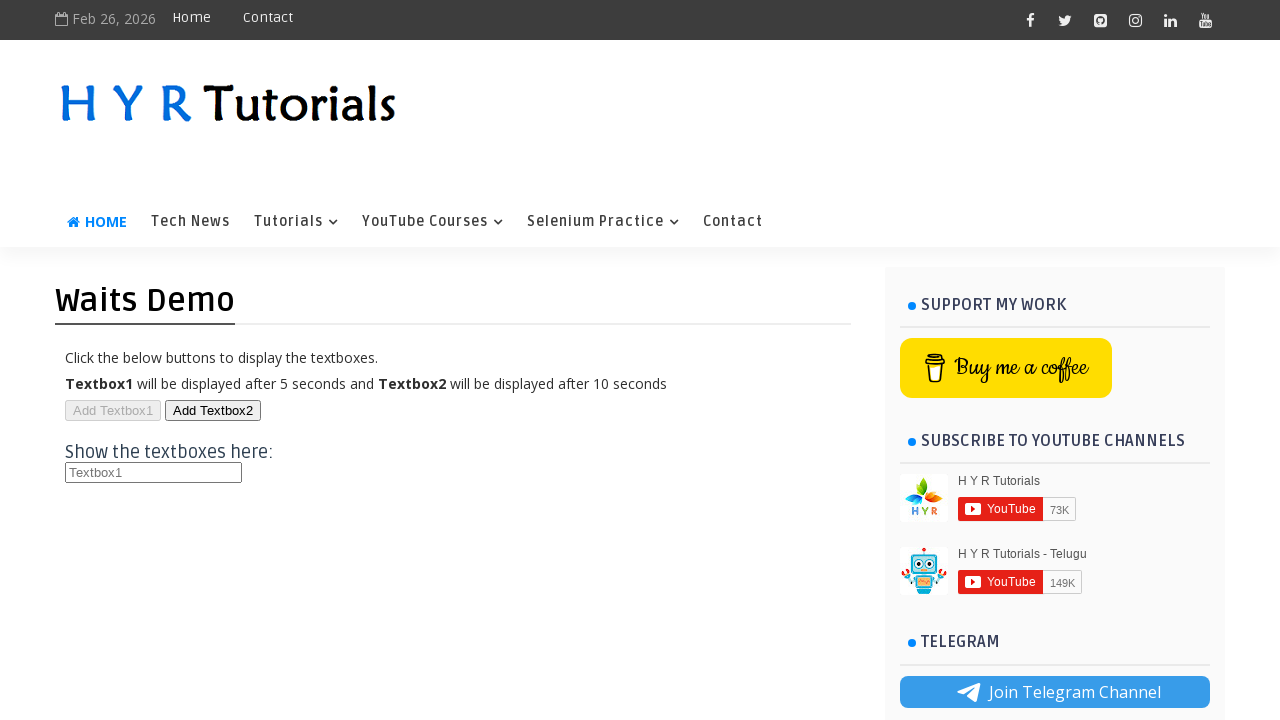

Filled input field with test text 'Hi Hlo mick testing 1 2 3' on #txt1
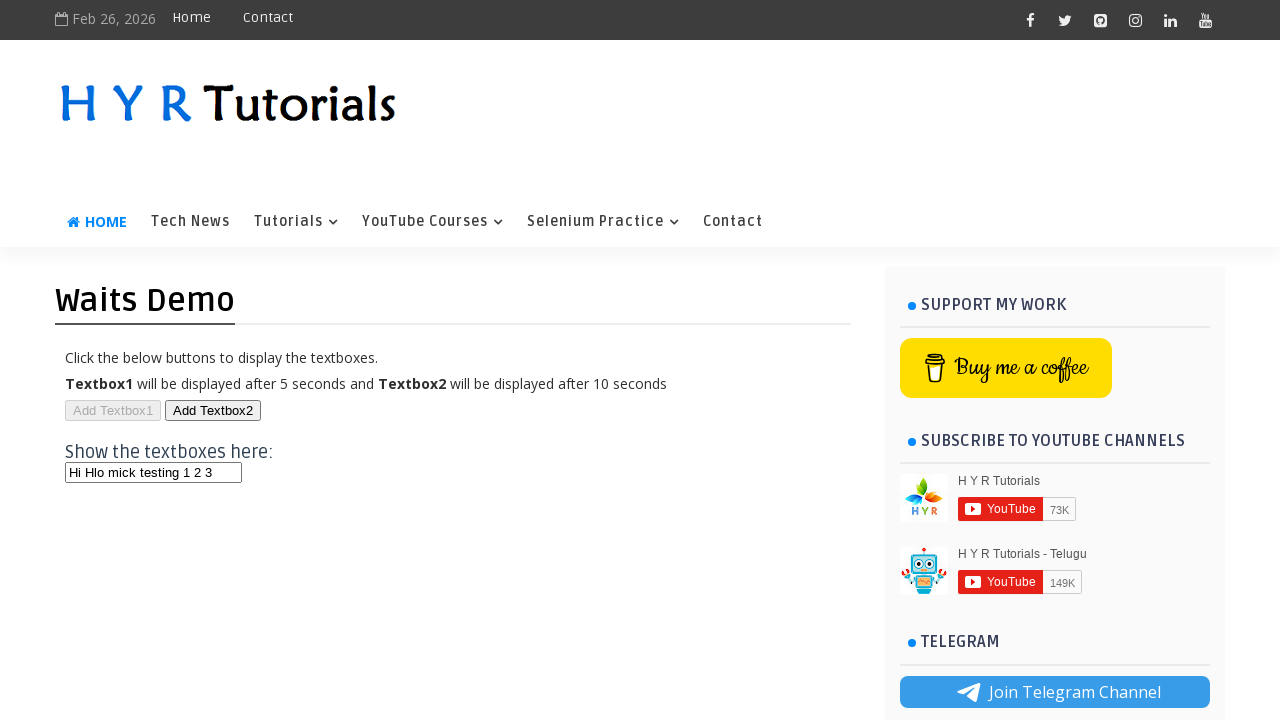

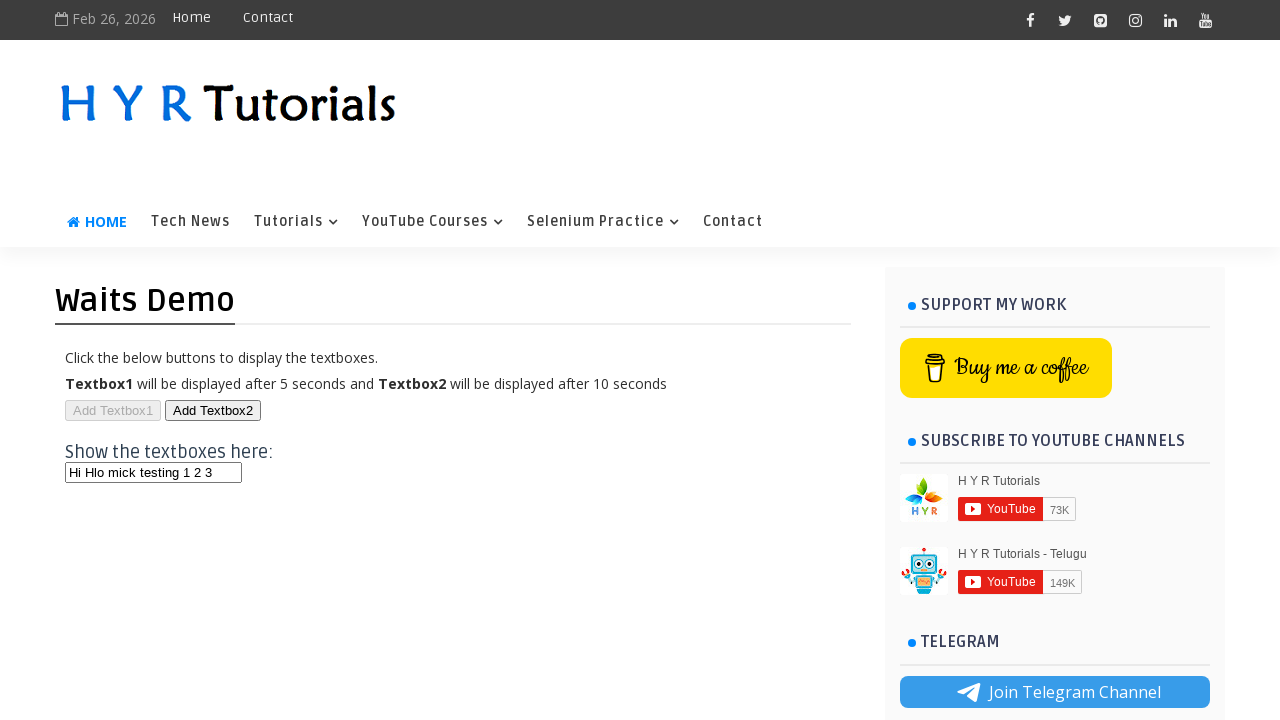